Tests the embedded YouTube video player functionality by scrolling to the video iframe, switching into the frame, clicking the play button, waiting for playback, then pausing the video.

Starting URL: https://resortofhelling.netlify.app/

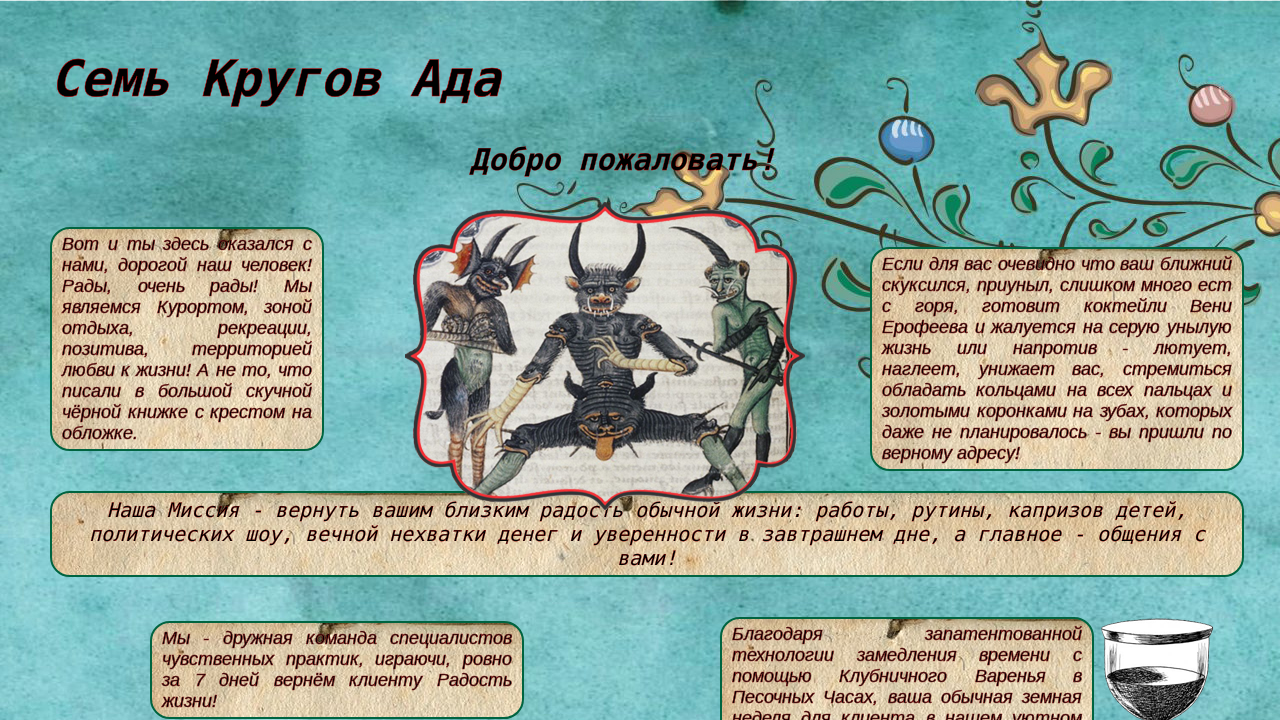

Scrolled to the embedded YouTube video iframe
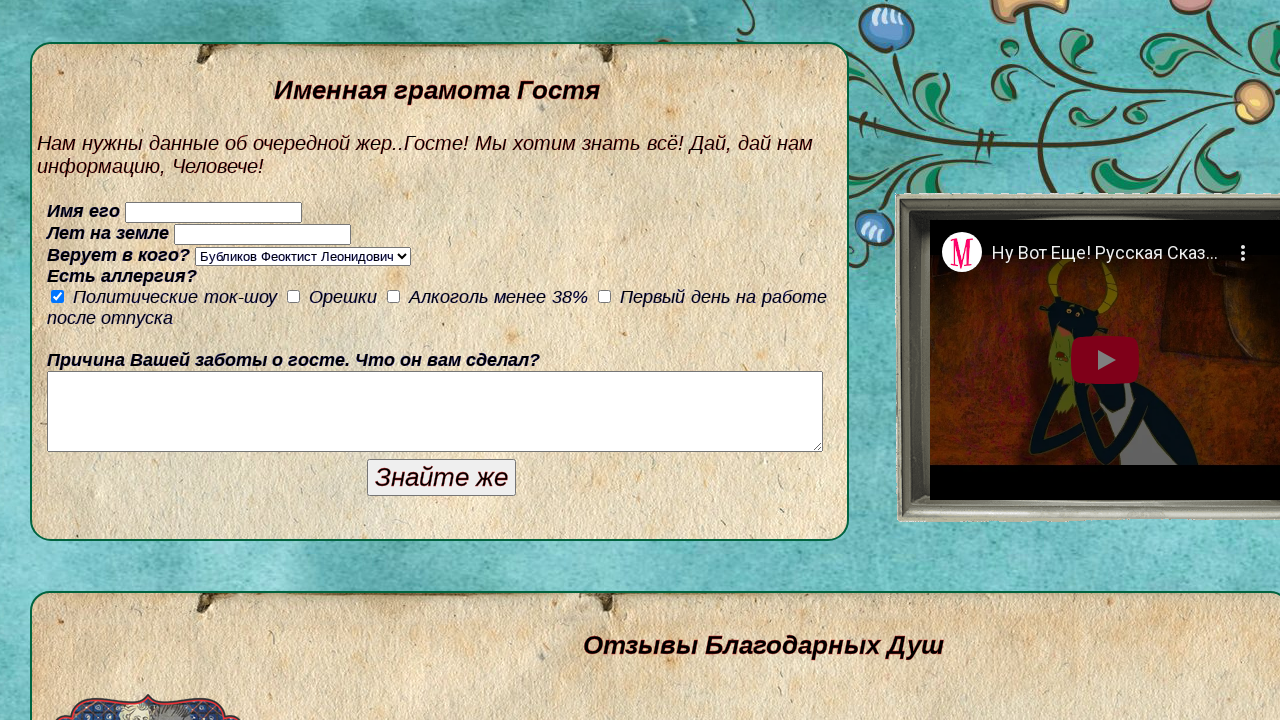

Located and switched to the YouTube iframe
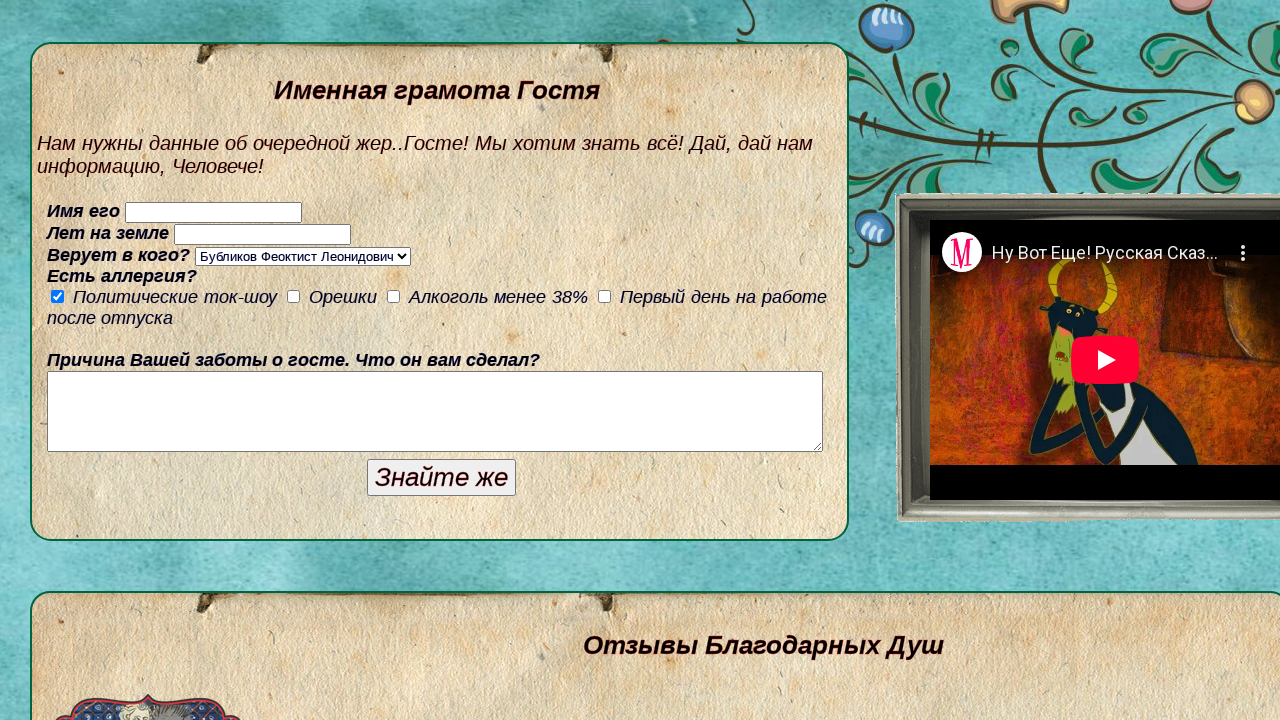

Clicked the large play button to start video playback at (1105, 360) on iframe >> nth=0 >> internal:control=enter-frame >> .ytp-large-play-button
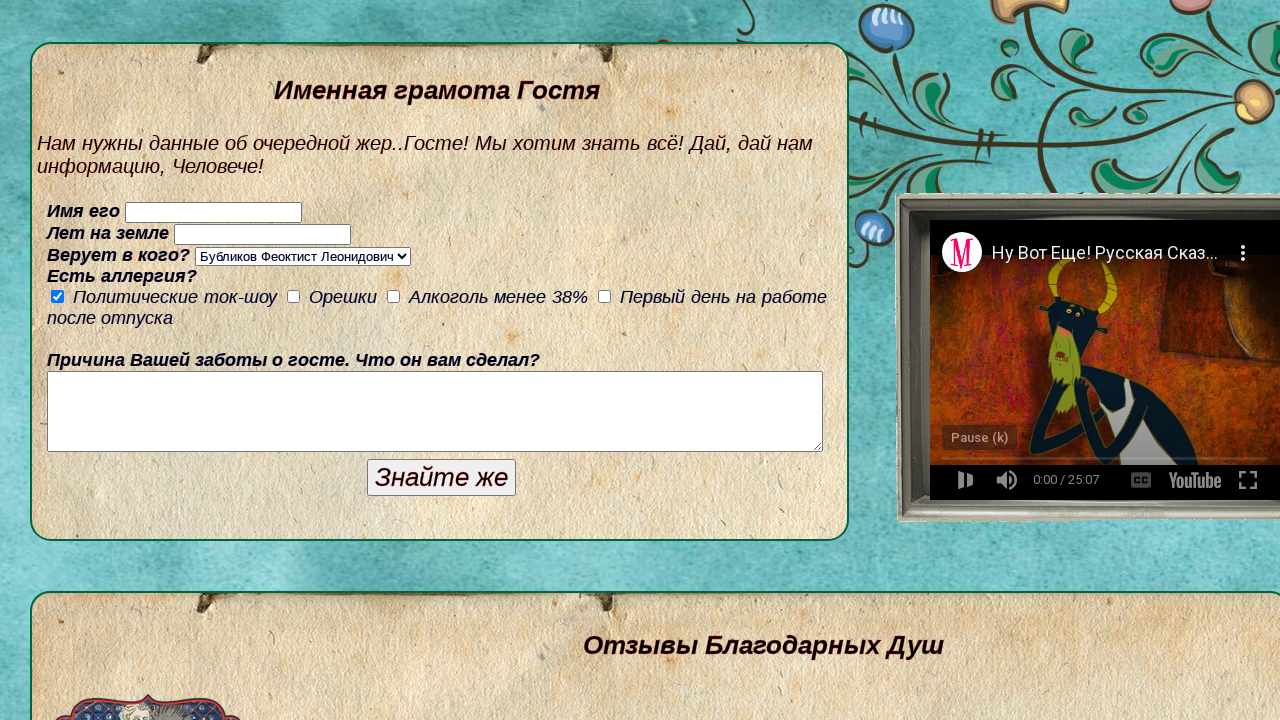

Waited 11 seconds for video to play
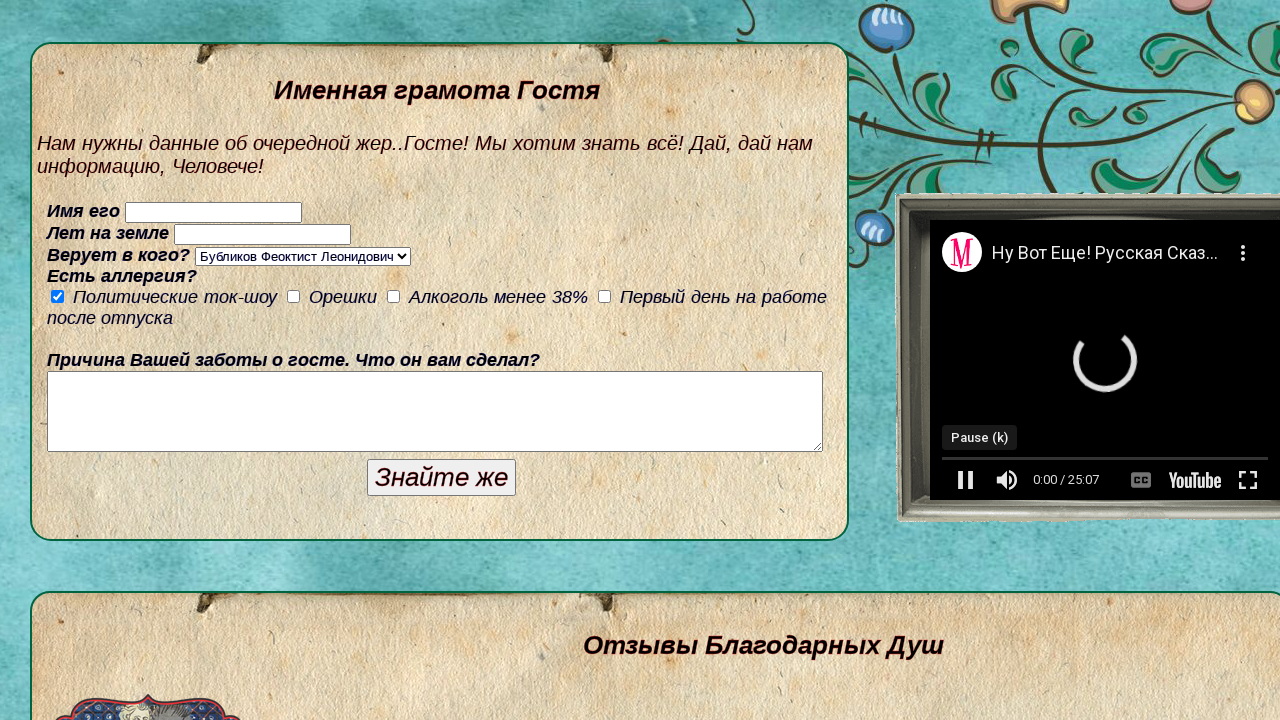

Clicked the play/pause button to pause the video at (965, 480) on iframe >> nth=0 >> internal:control=enter-frame >> .ytp-play-button
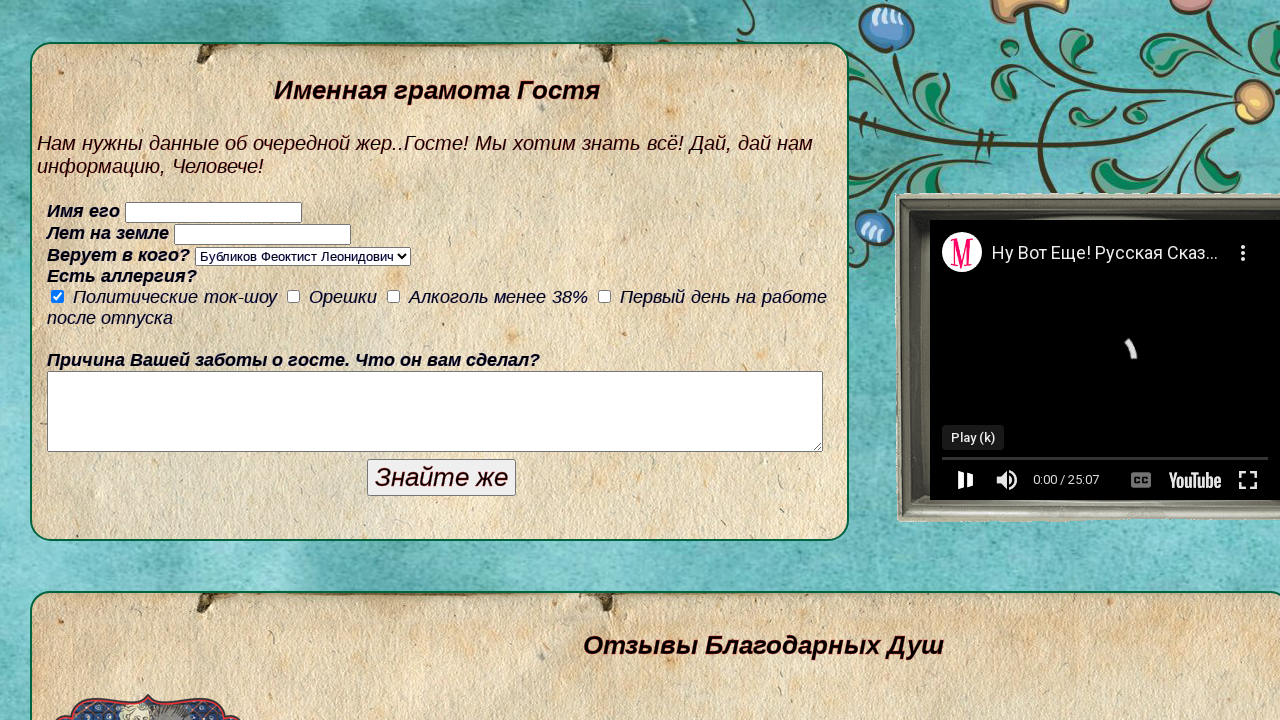

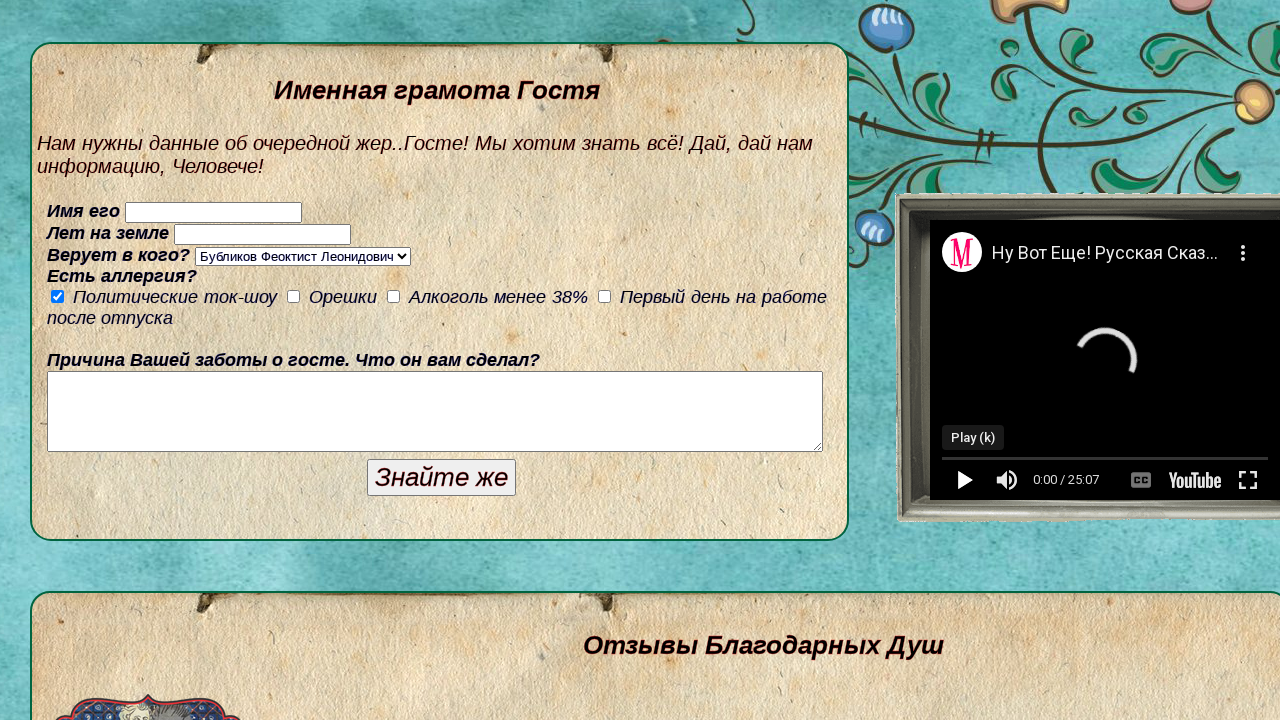